Handles multiple button interactions using CSS selectors to find buttons by type

Starting URL: https://demoqa.com/buttons

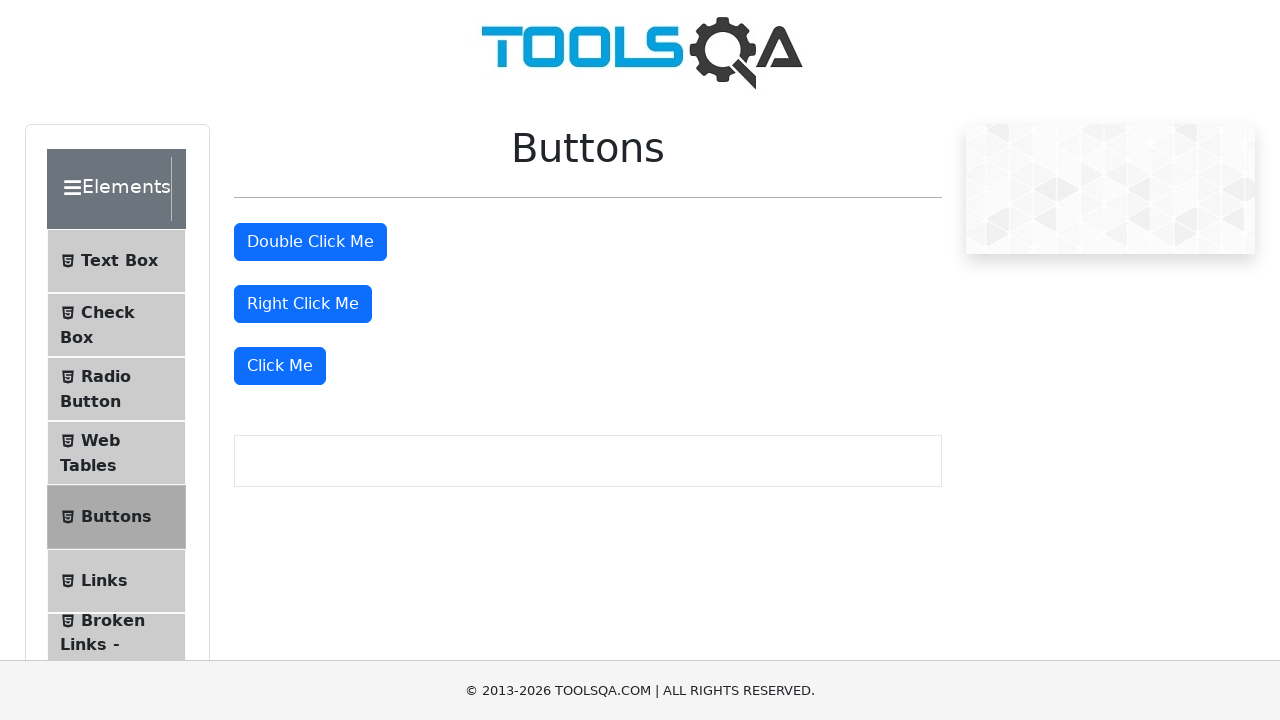

Located all buttons with type=button attribute
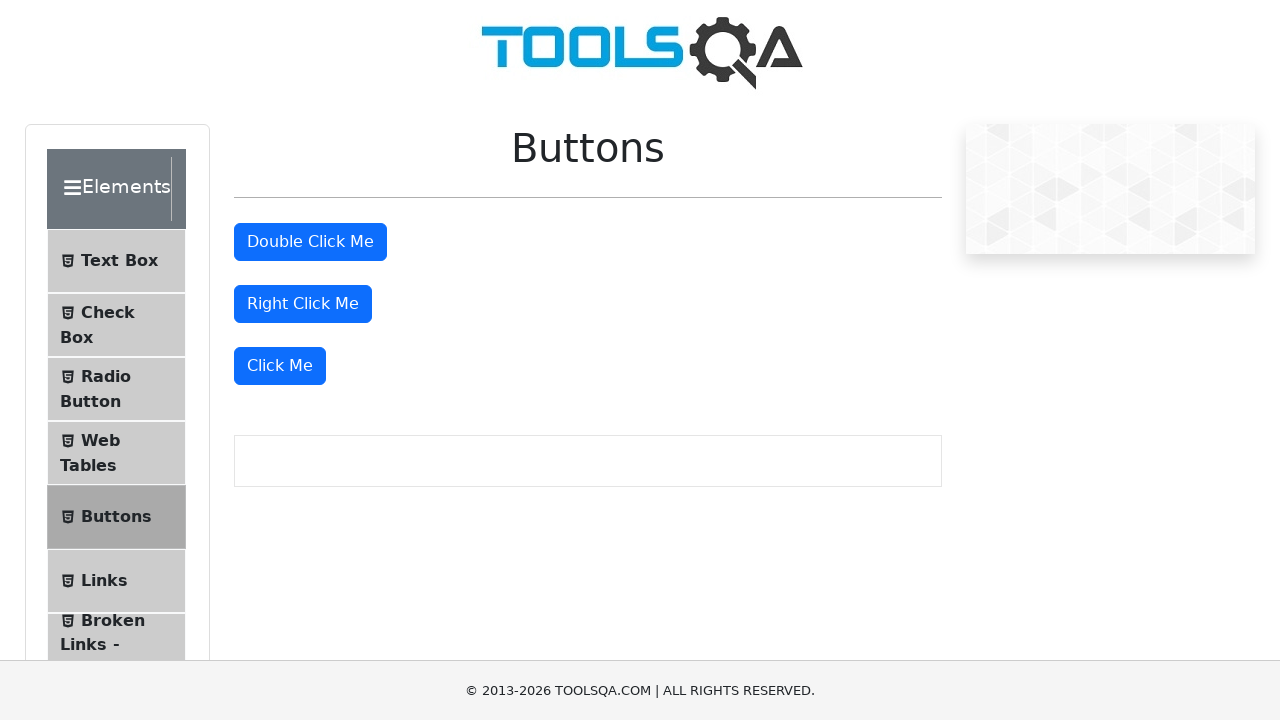

Double clicked the second button at (310, 242) on [type=button] >> nth=1
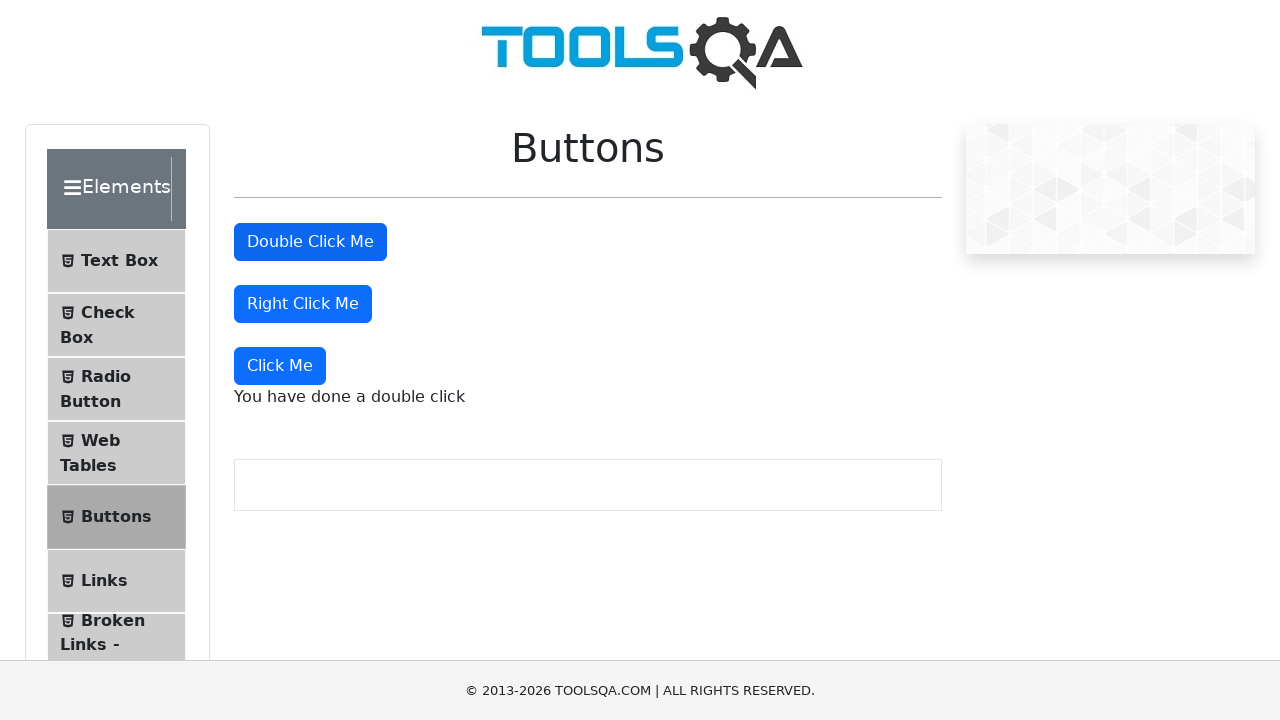

Right clicked the third button at (303, 304) on [type=button] >> nth=2
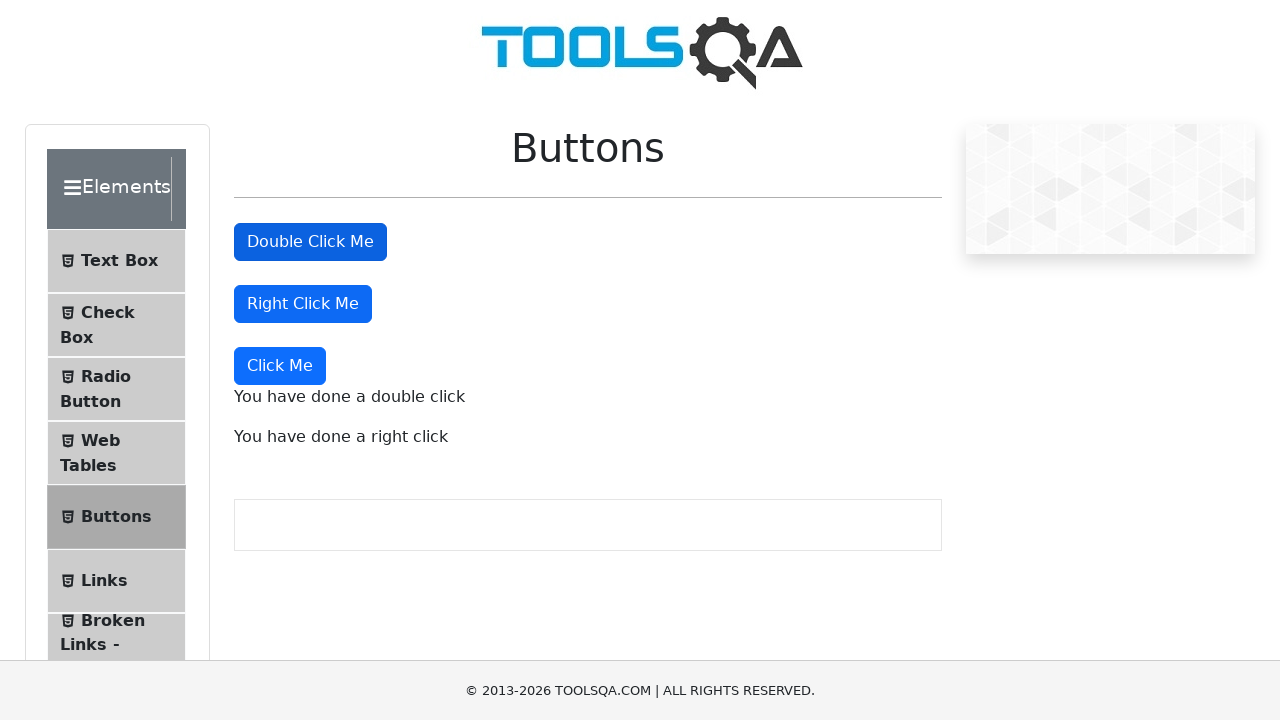

Clicked the fourth button at (280, 366) on [type=button] >> nth=3
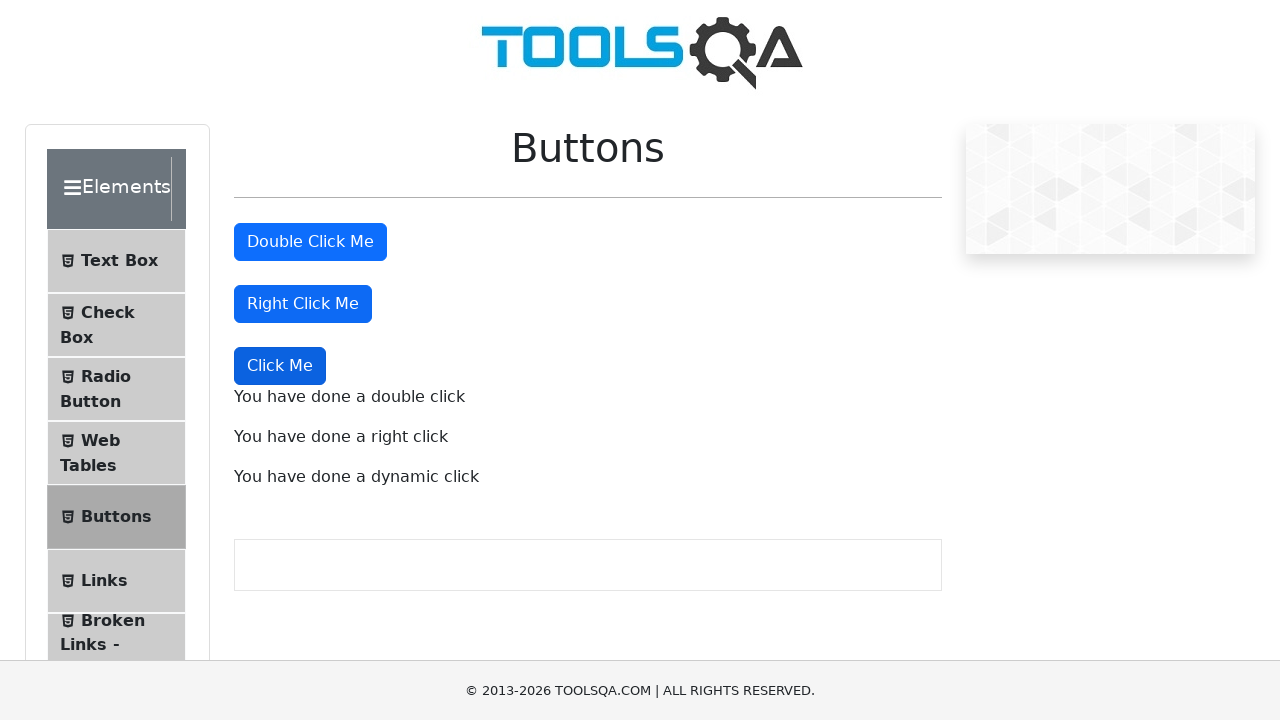

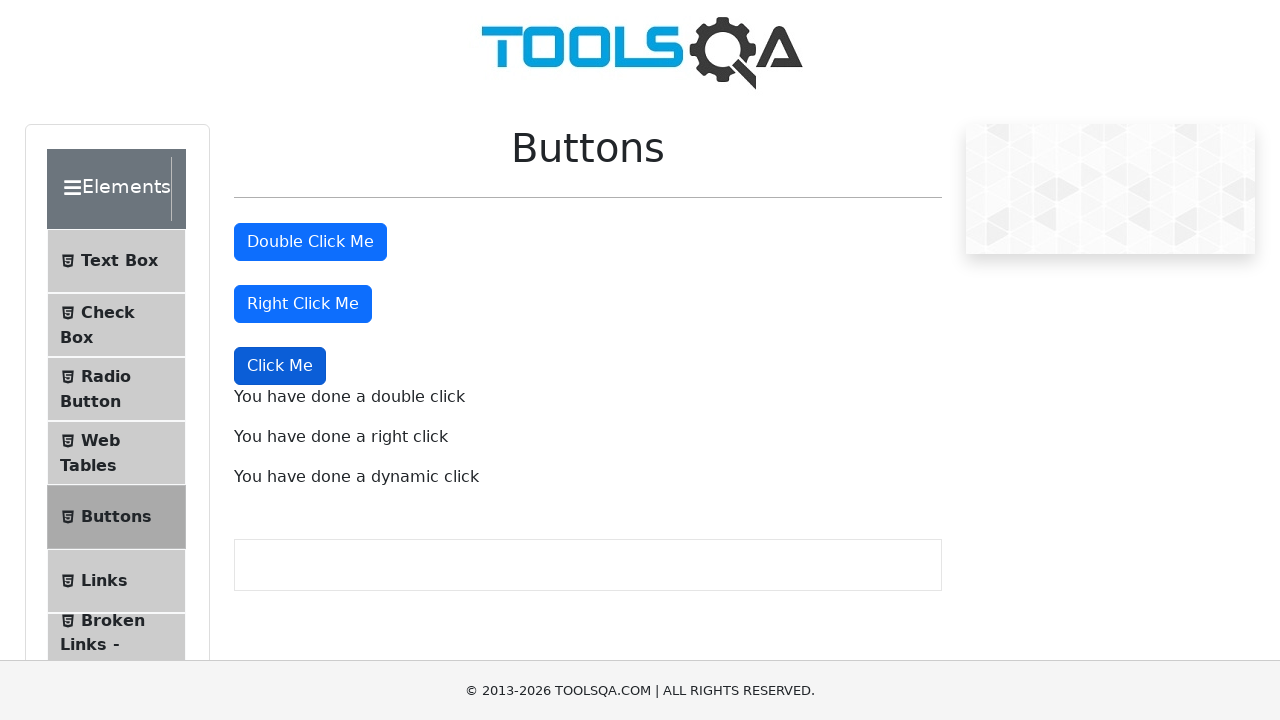